Navigates to BrowserStack homepage and verifies the page loads by checking that the title exists

Starting URL: https://www.browserstack.com

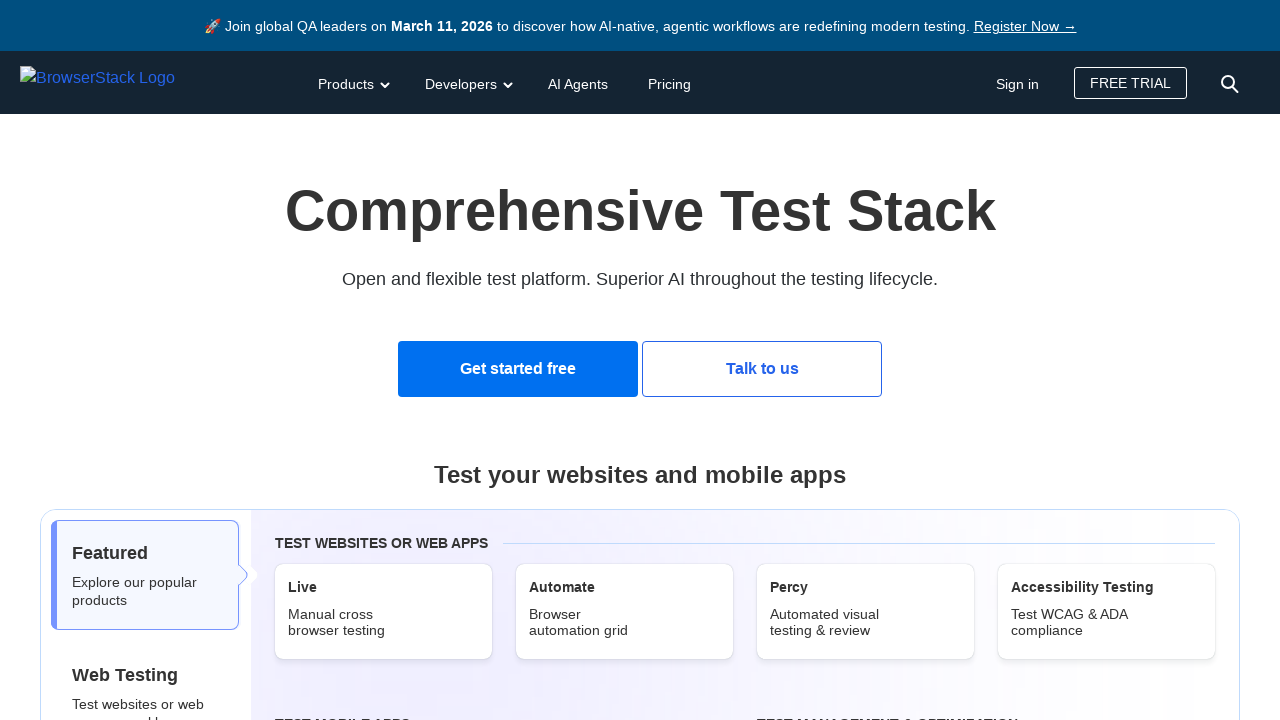

Navigated to BrowserStack homepage
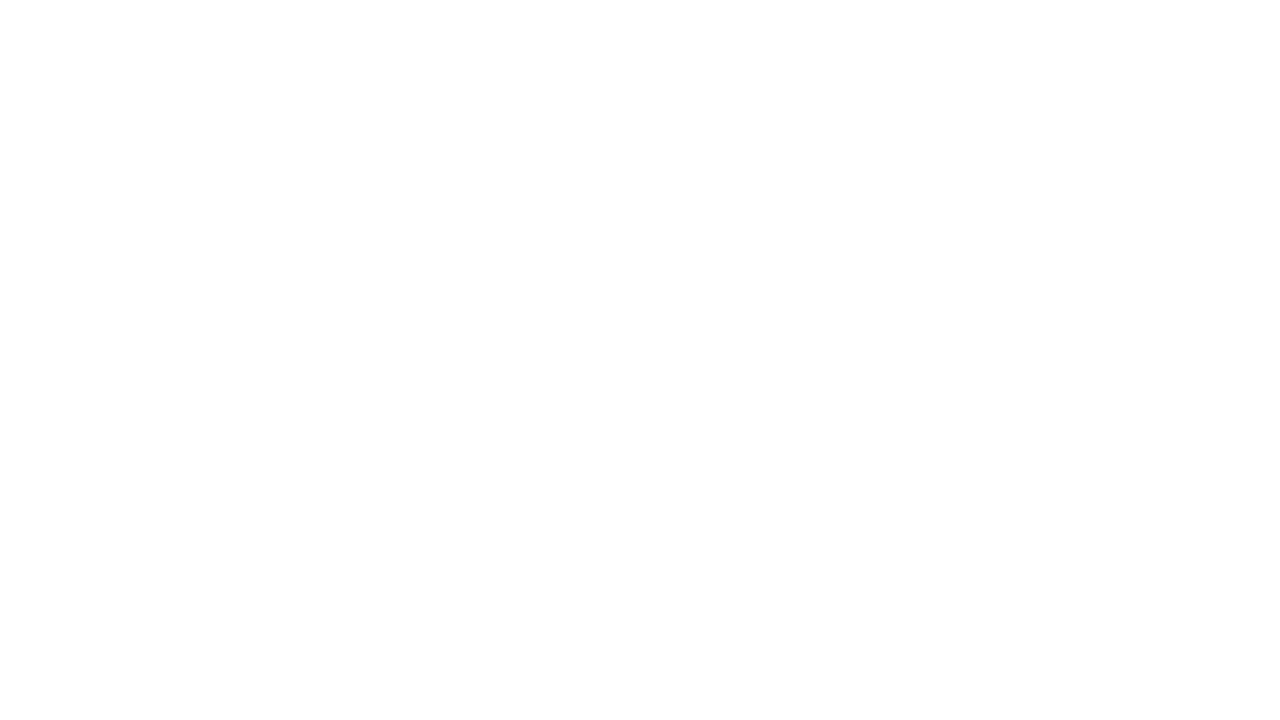

Page loaded with domcontentloaded state
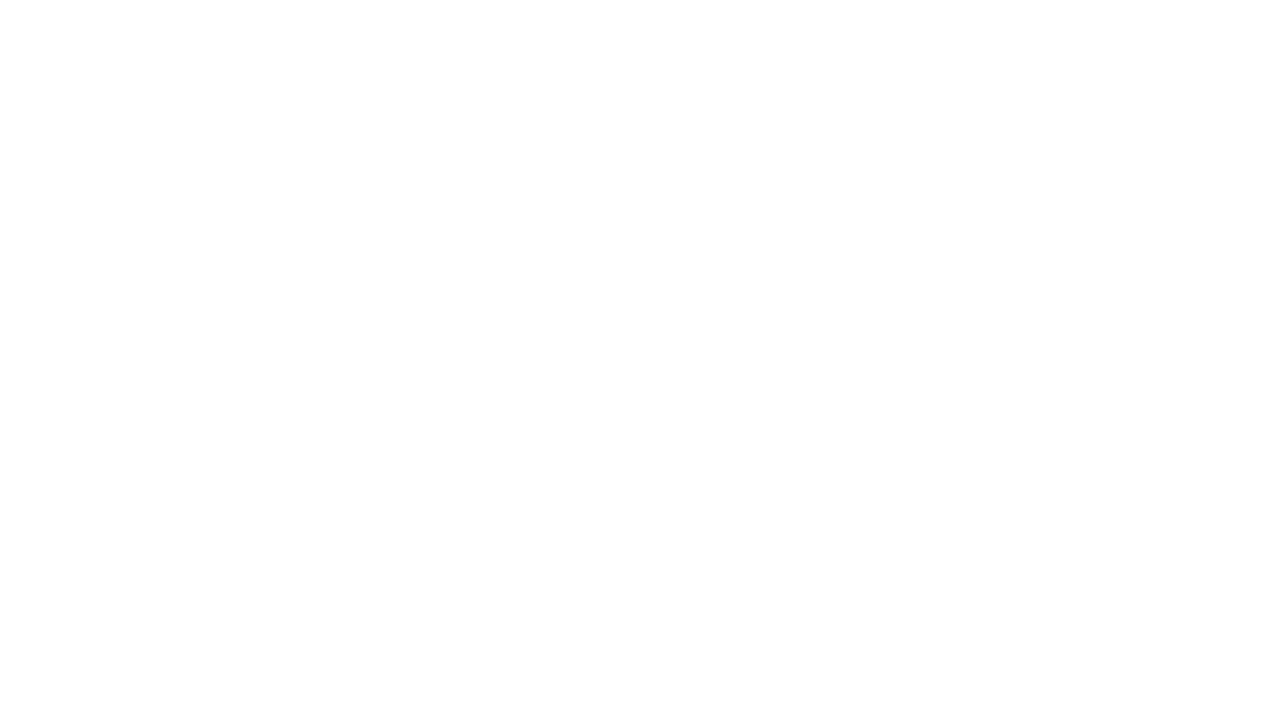

Retrieved page title: 'Most Reliable App & Cross Browser Testing Platform | BrowserStack'
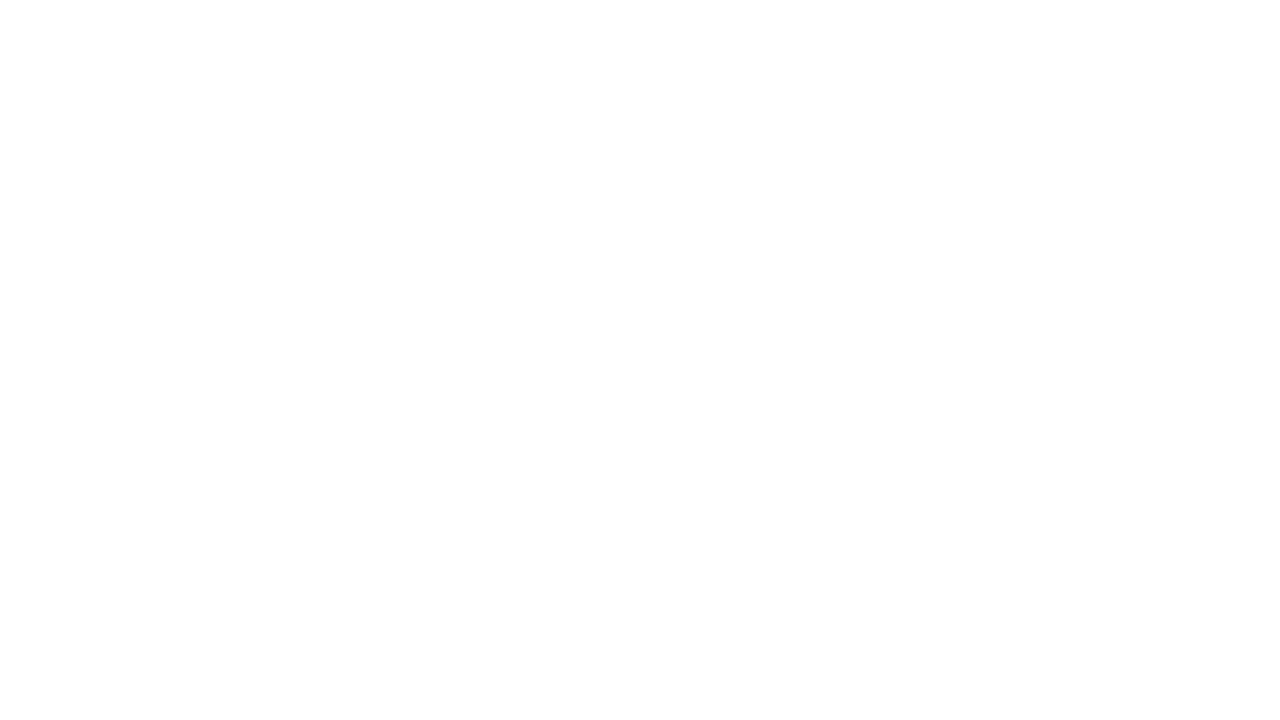

Verified that page title exists and is not empty
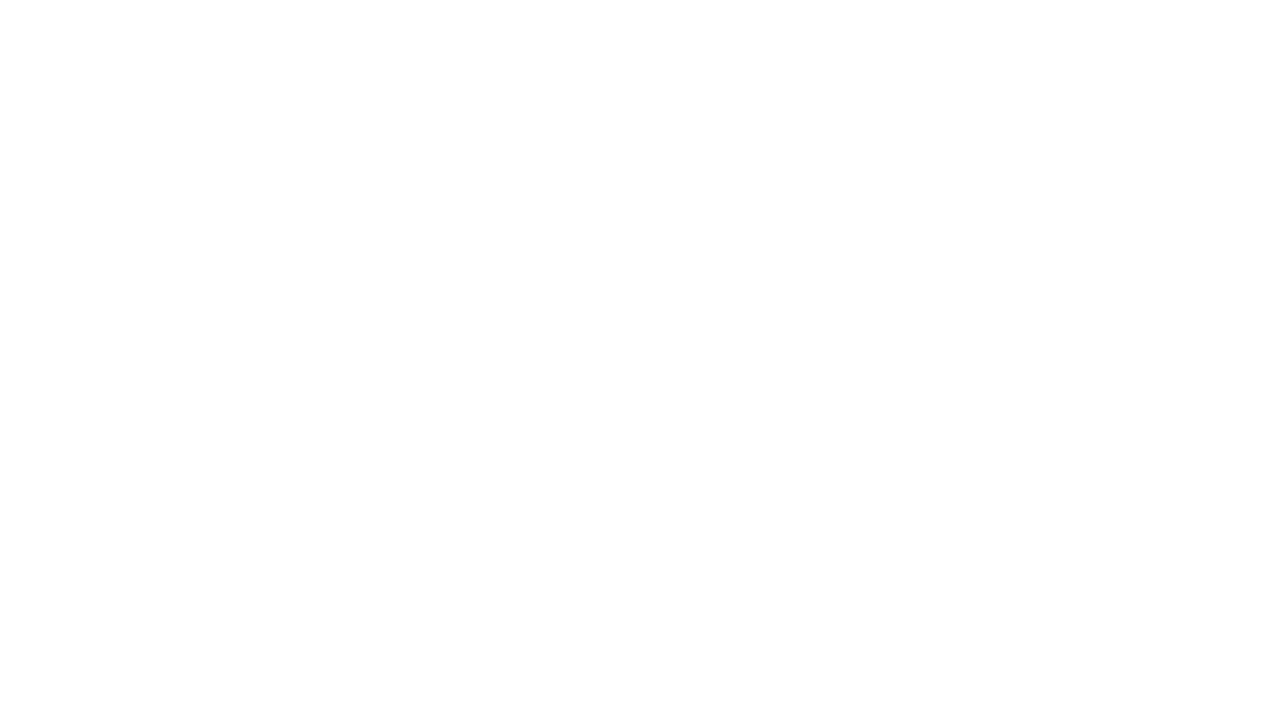

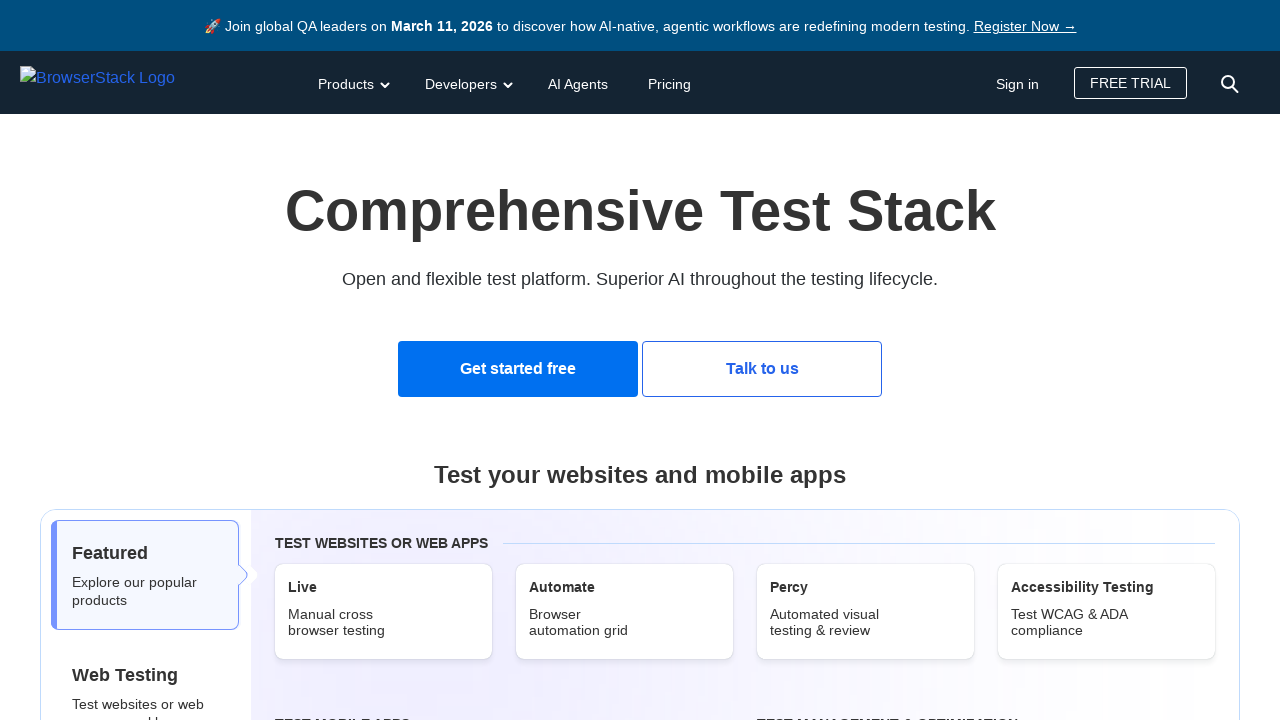